Navigates to Nike's website and maximizes the browser window. The original script demonstrated Java Robot class keyboard handling which cannot be translated to Playwright.

Starting URL: https://www.nike.com/

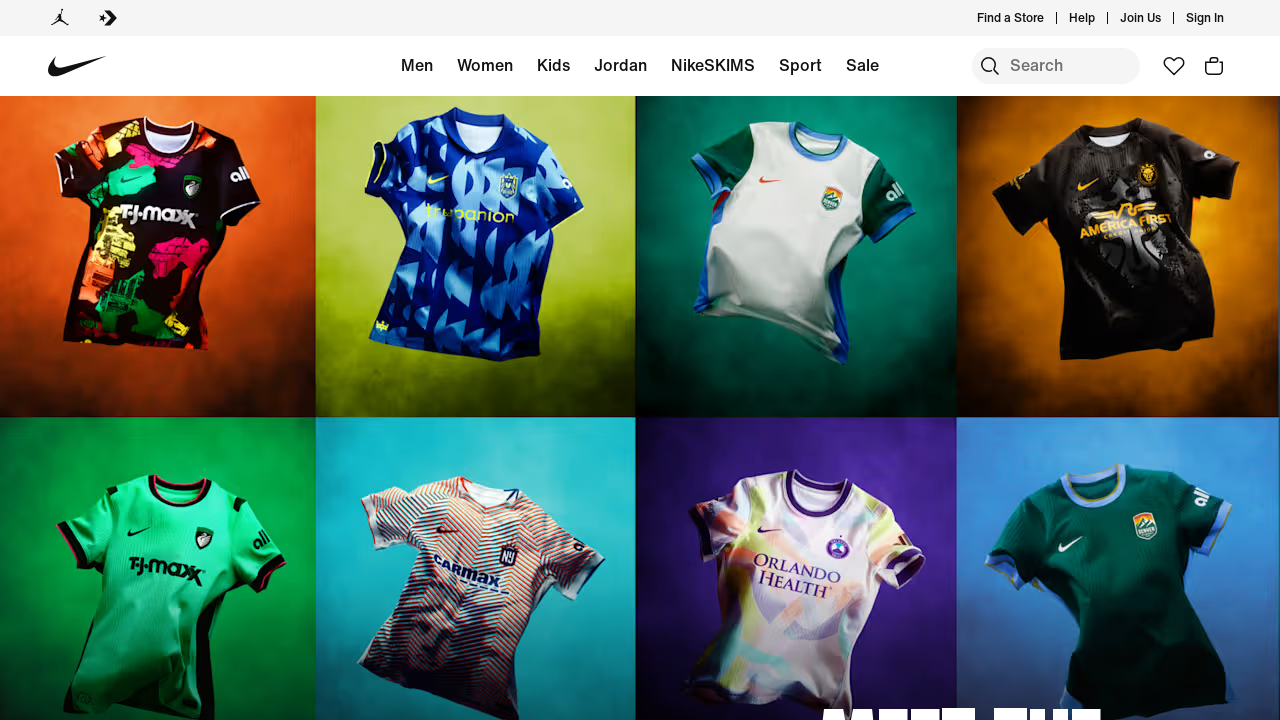

Set viewport to maximized size (1920x1080)
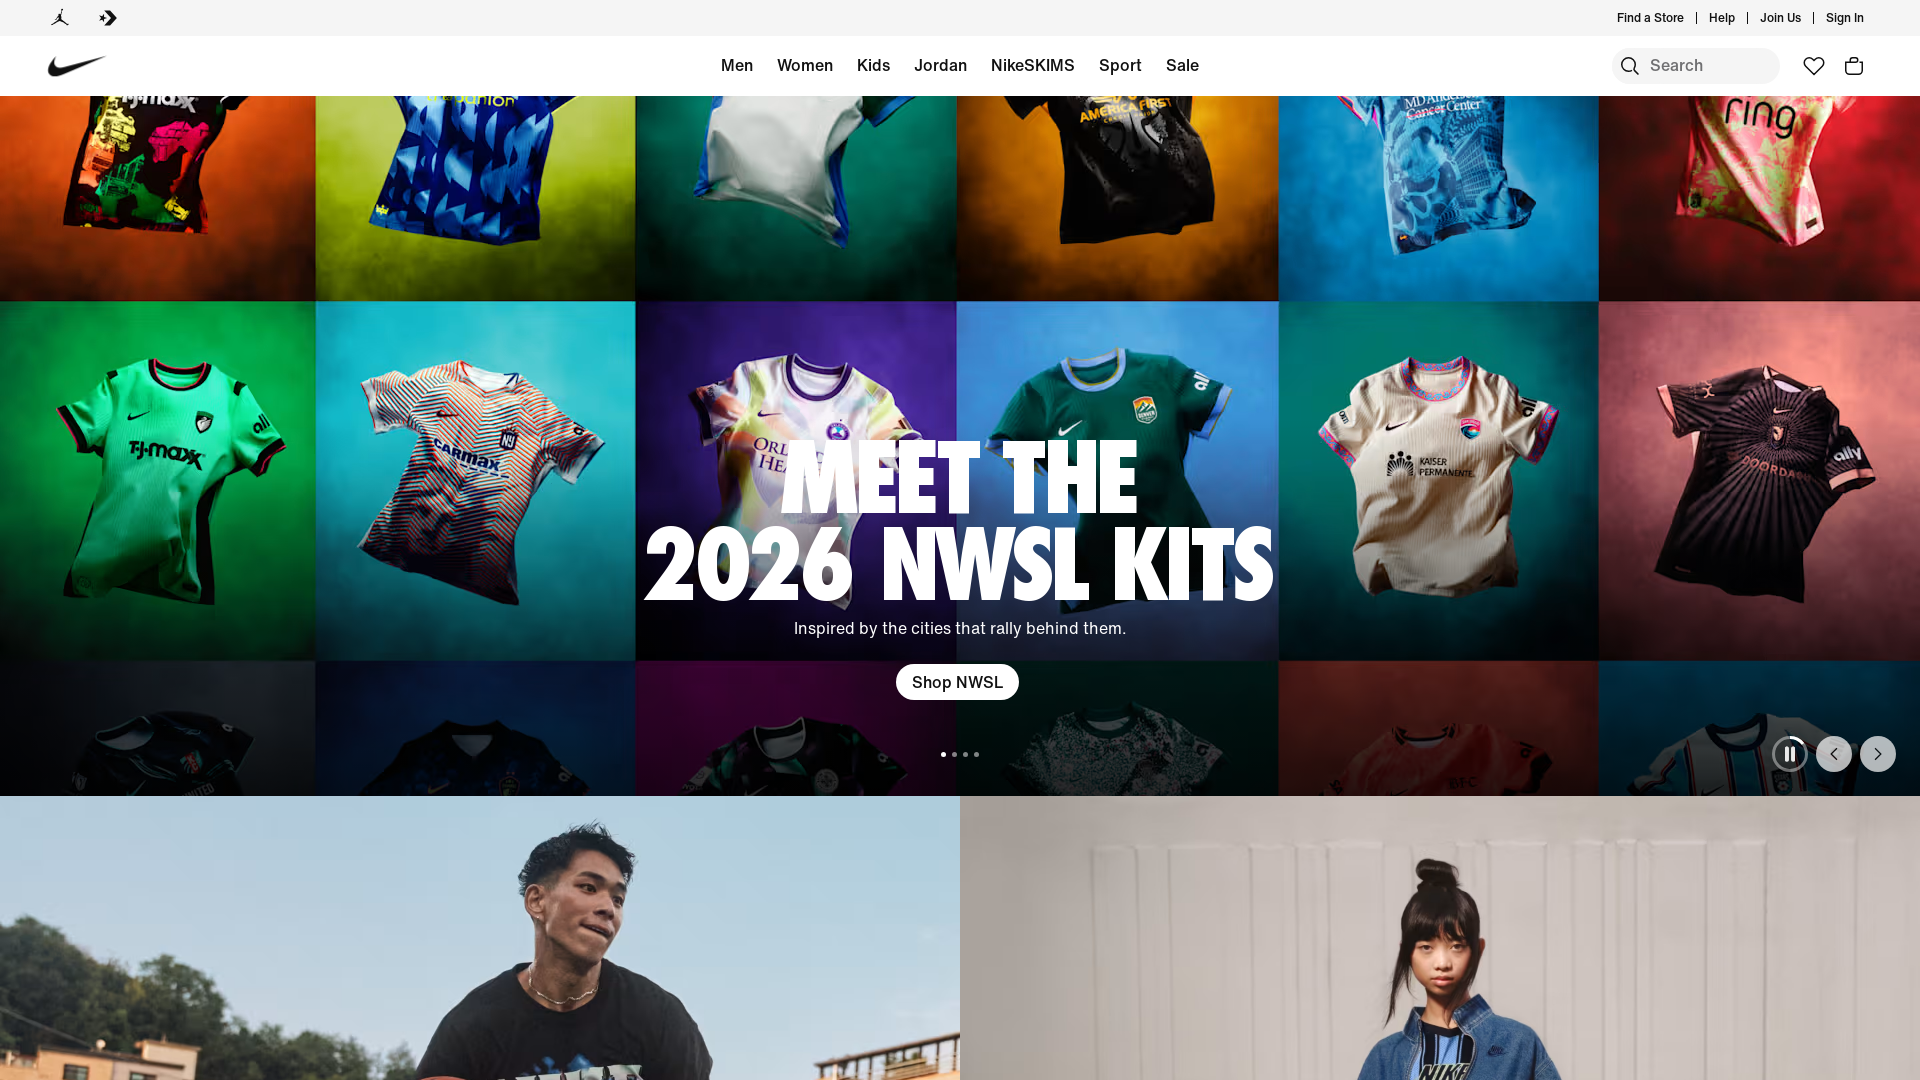

Navigated to Nike's website
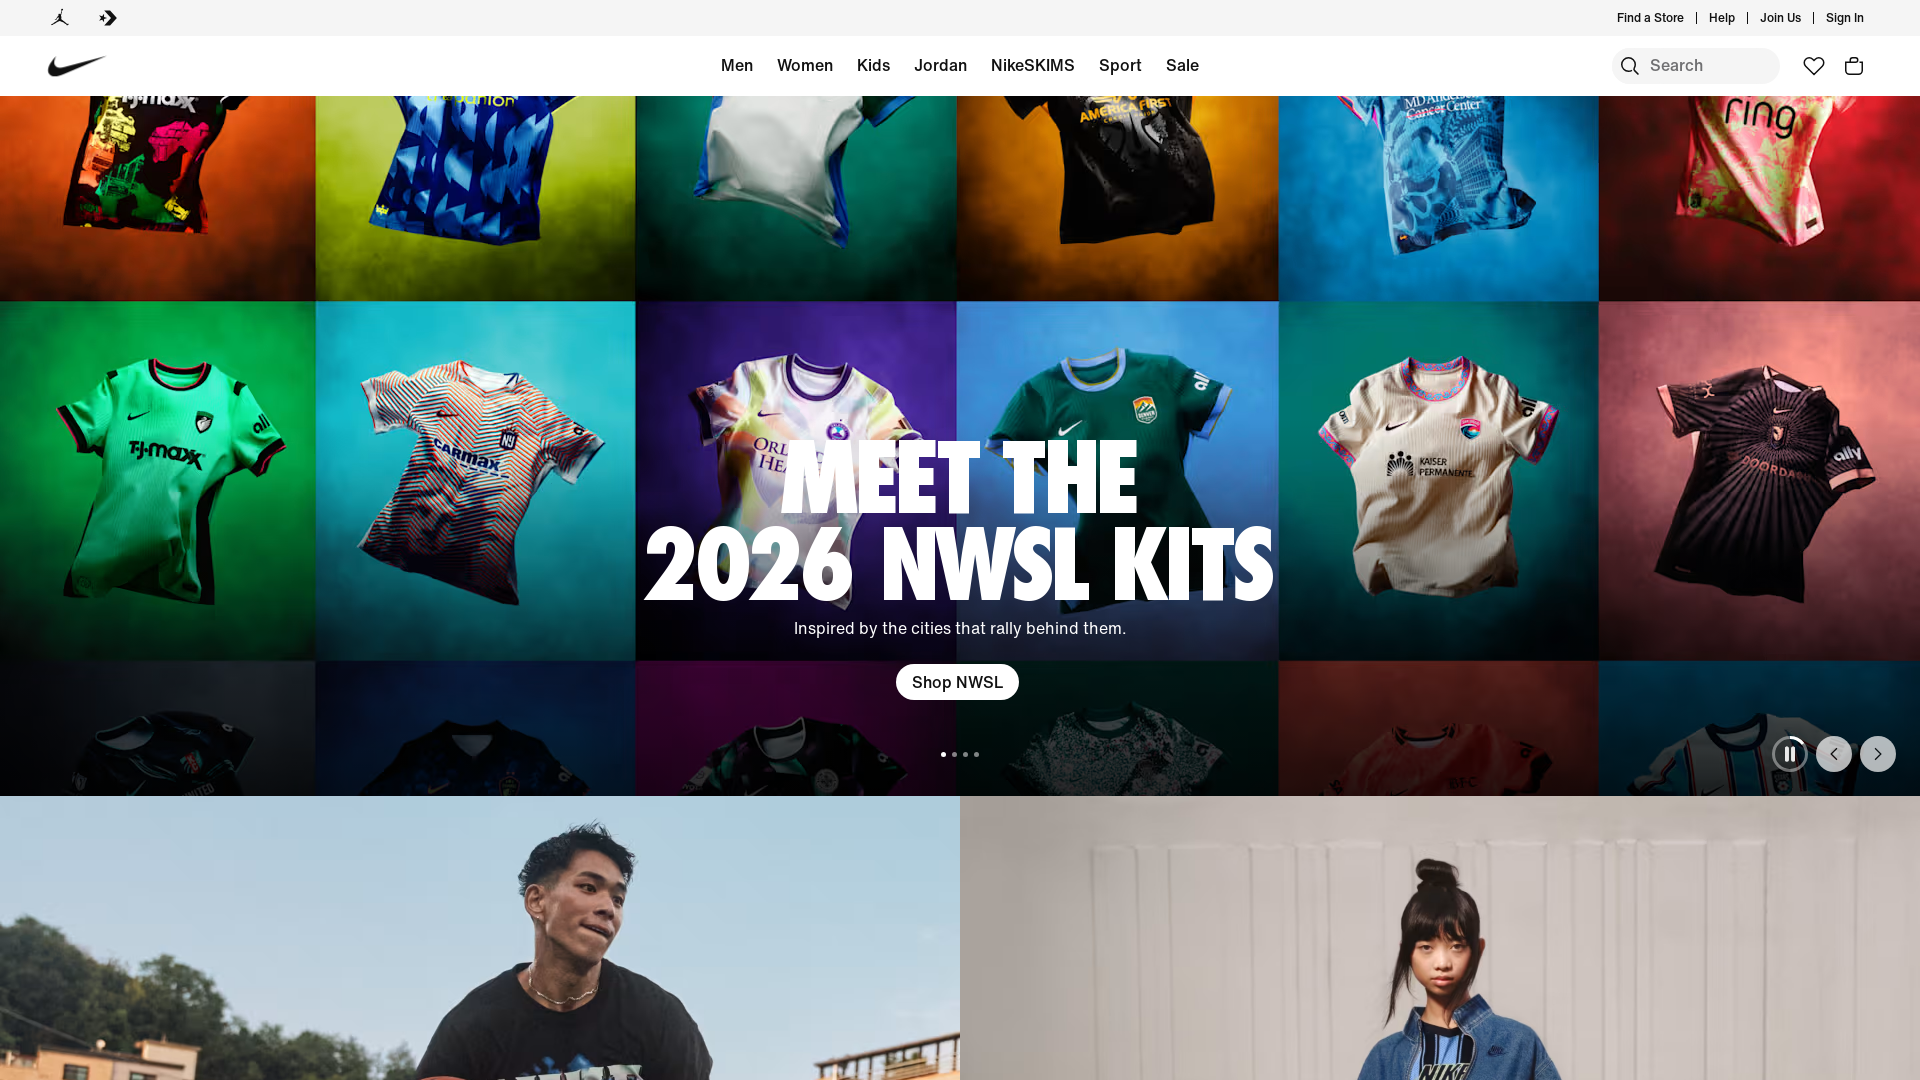

Page loaded and DOM content is ready
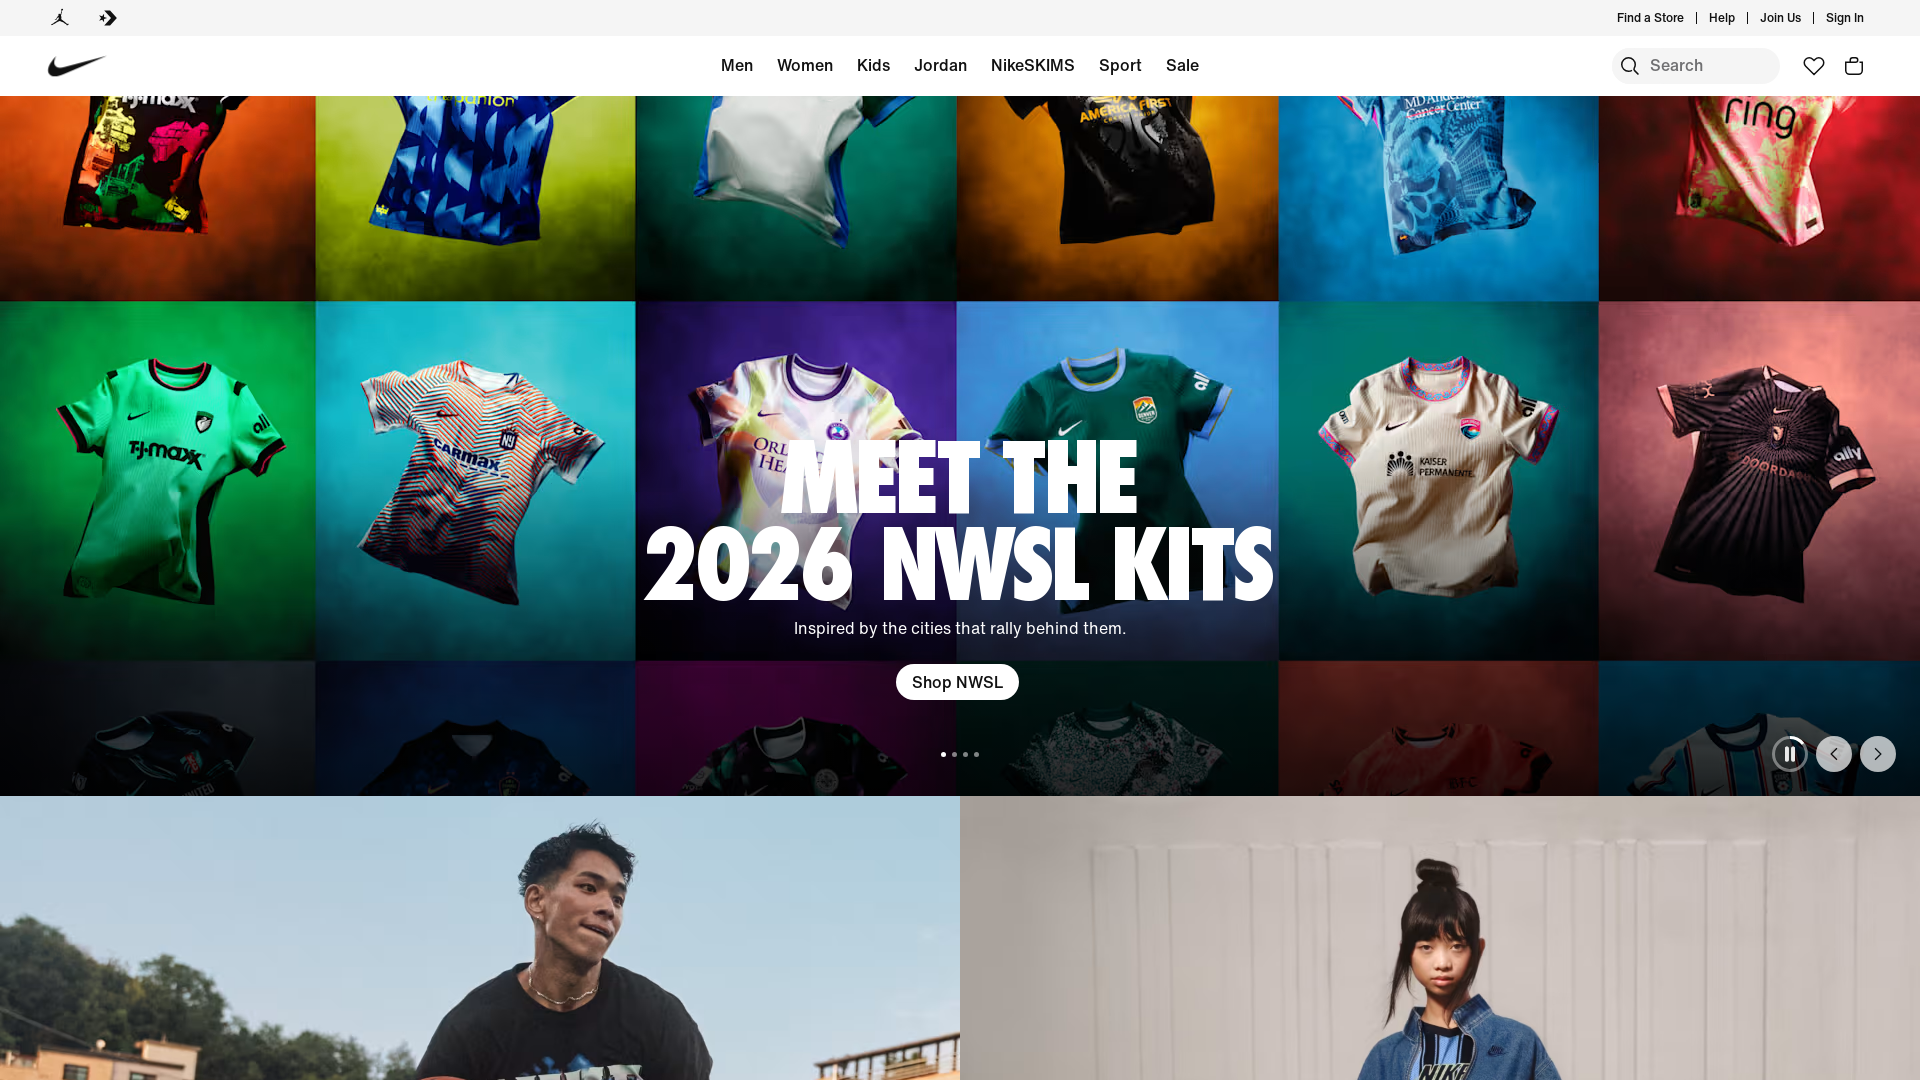

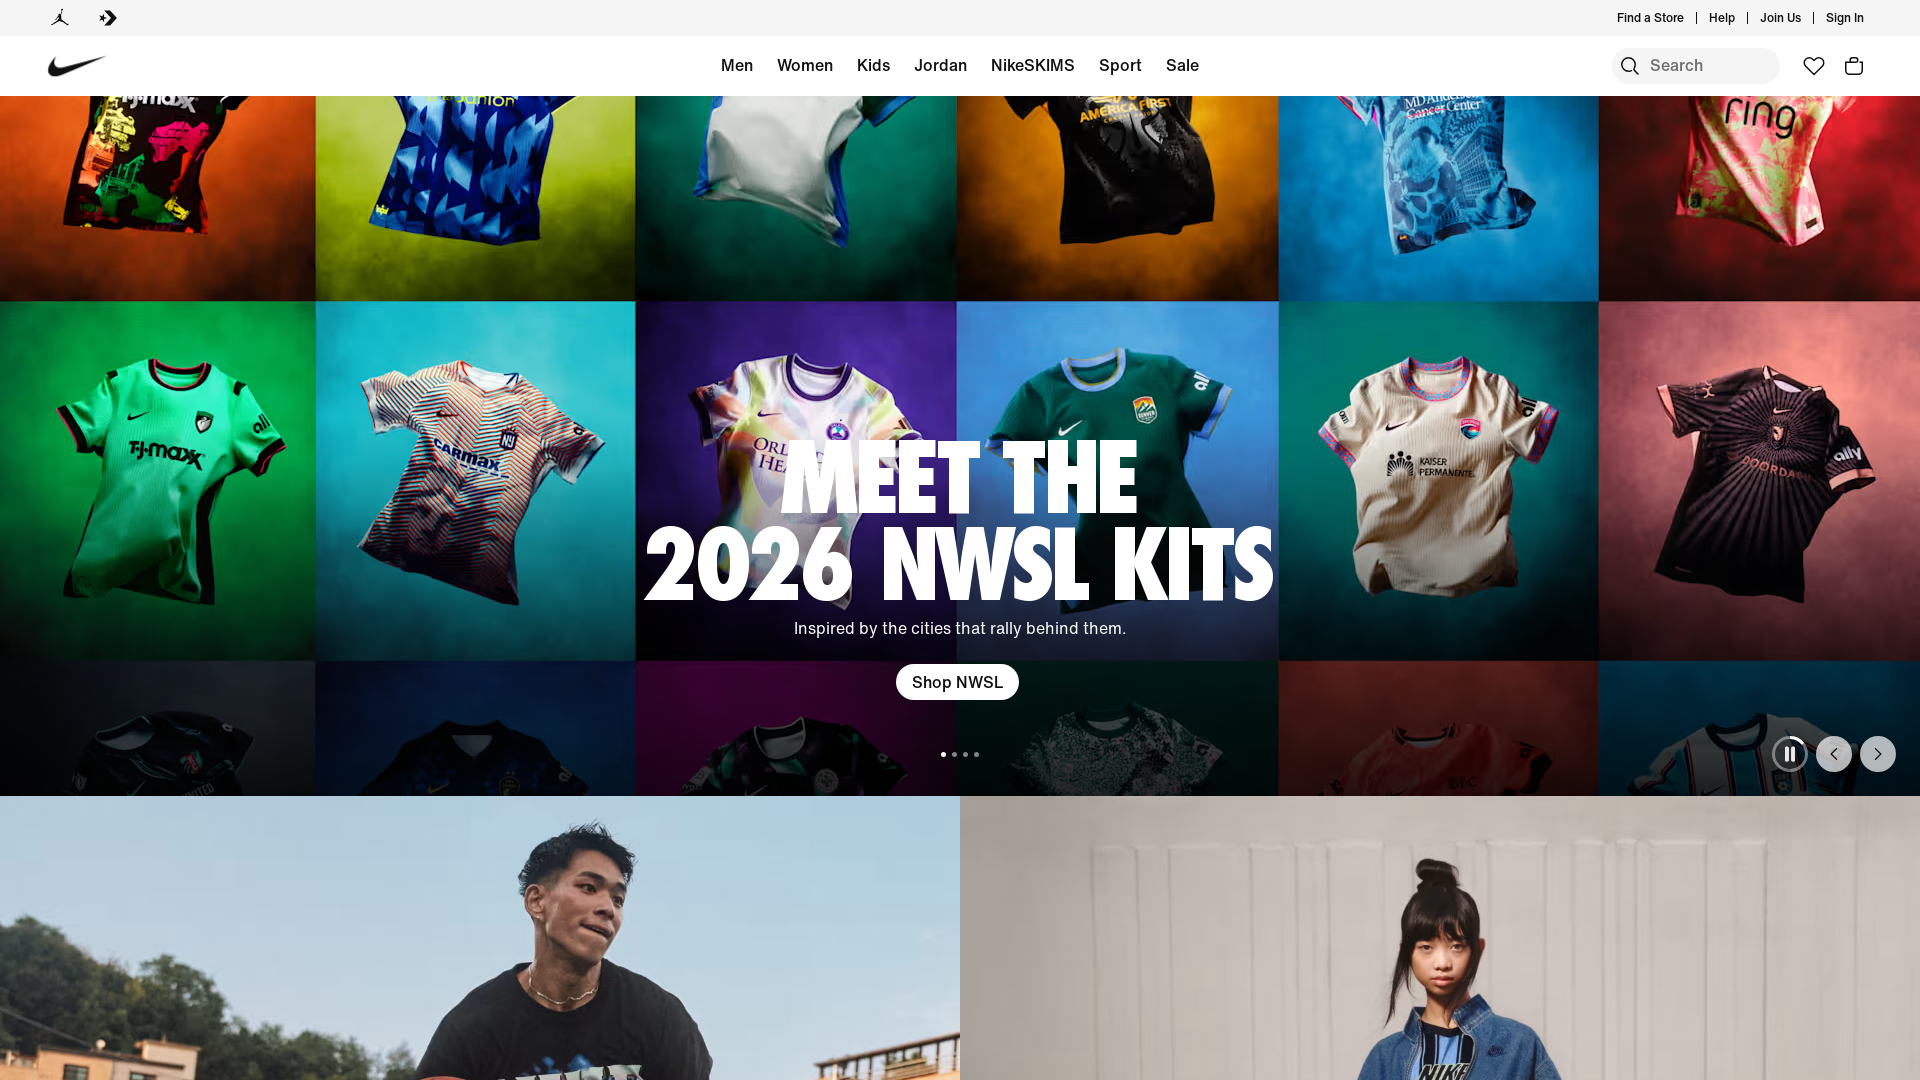